Tests dropdown menu functionality by selecting an option from a select menu using its value attribute

Starting URL: https://demoqa.com/select-menu

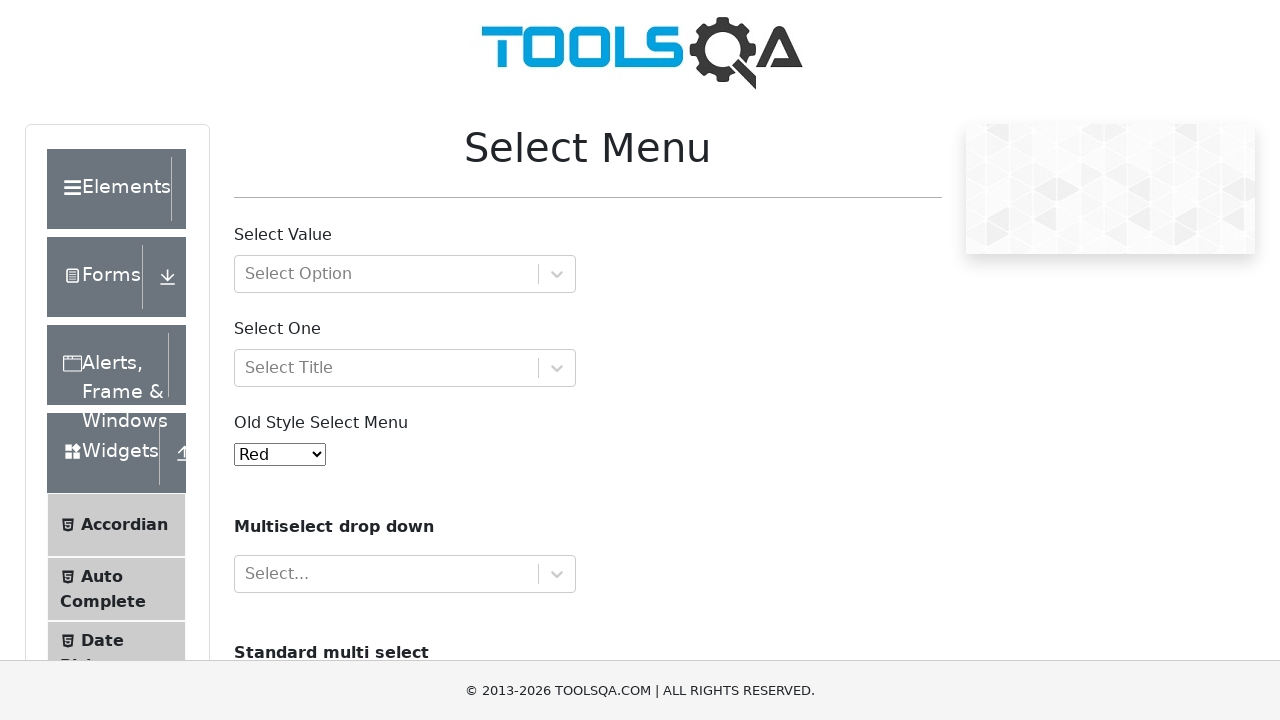

Navigated to dropdown menu test page at https://demoqa.com/select-menu
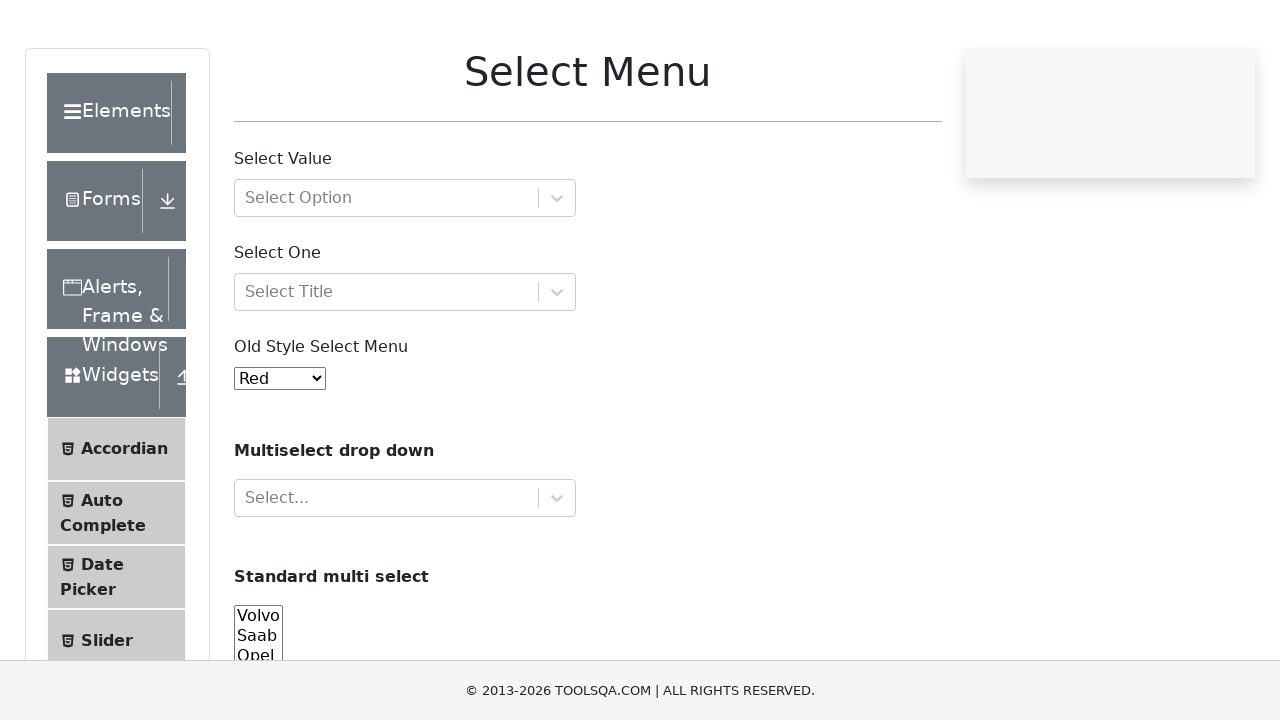

Selected option with value '7' from the old select menu dropdown on #oldSelectMenu
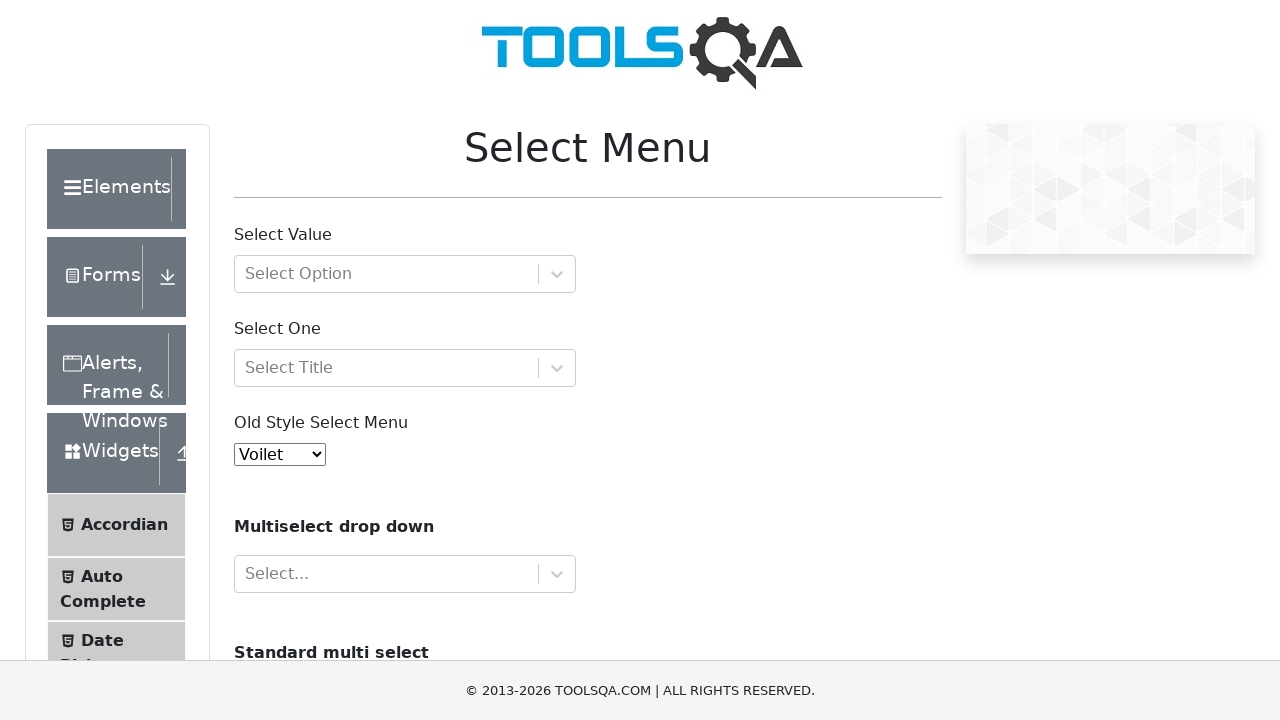

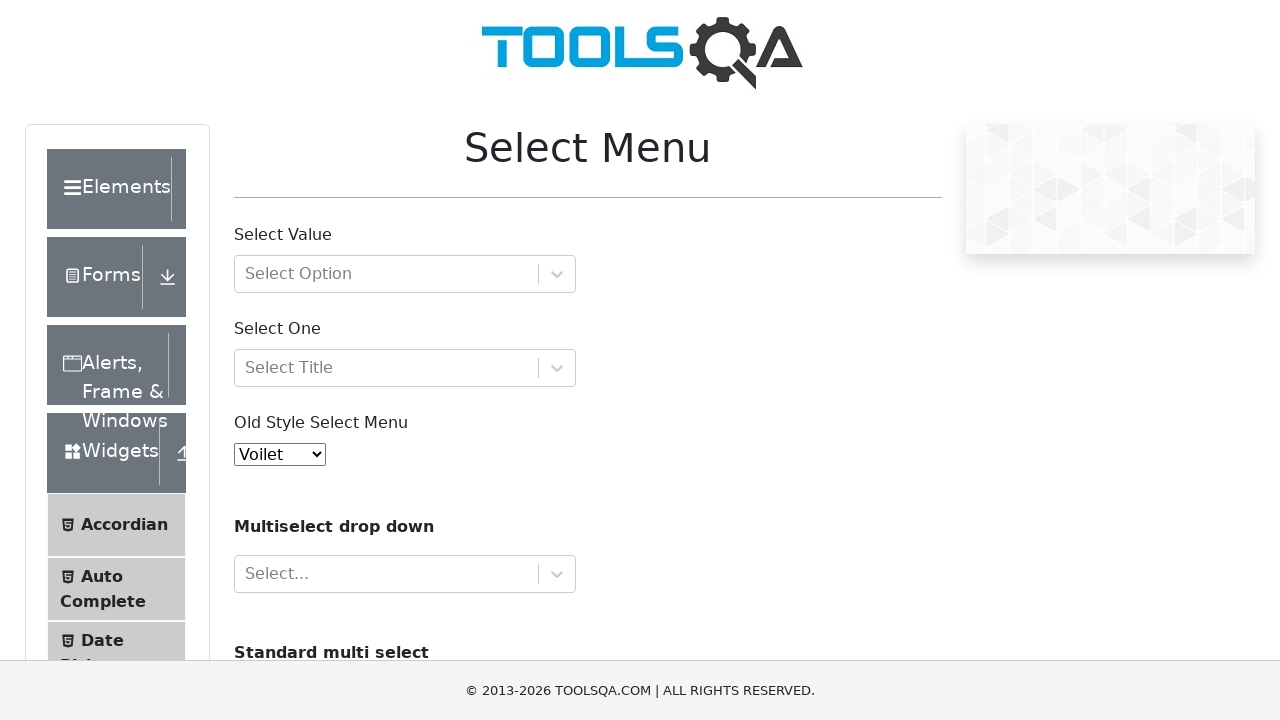